Navigates to a banking project manager list page and performs a right-click action on the "First Name" link element

Starting URL: https://www.globalsqa.com/angularJs-protractor/BankingProject/#/manager/list

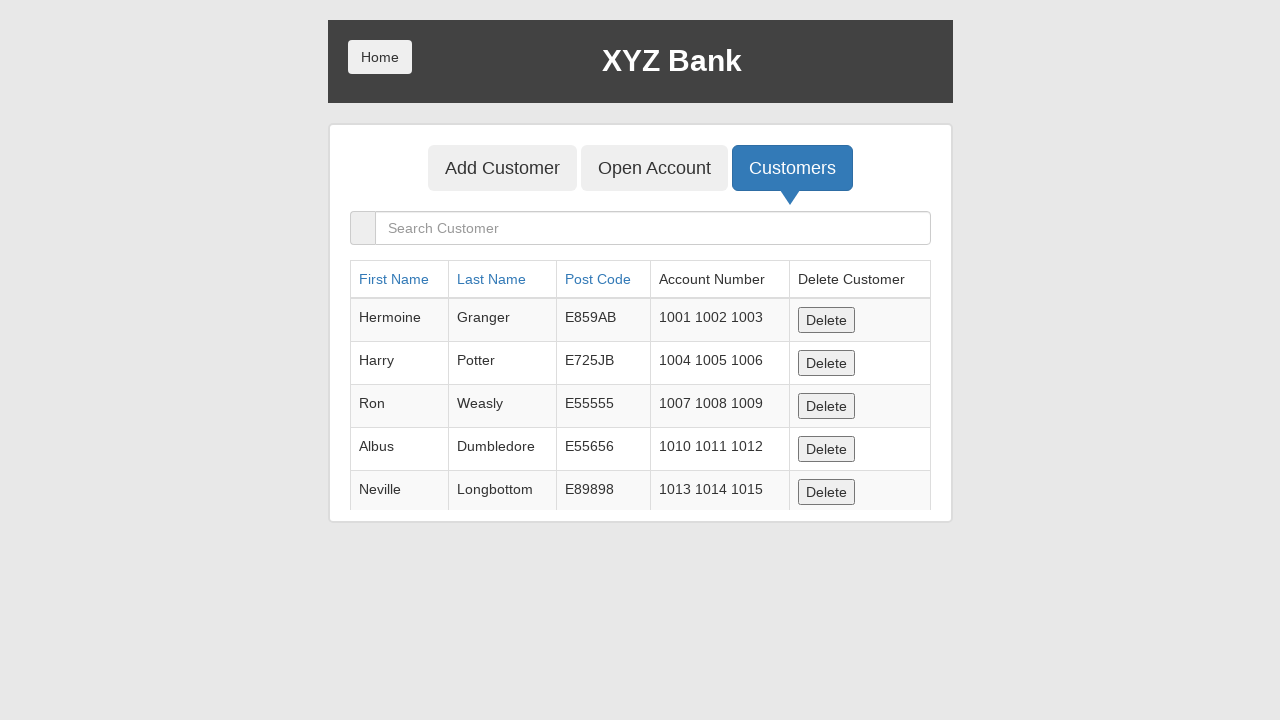

Navigated to banking project manager list page
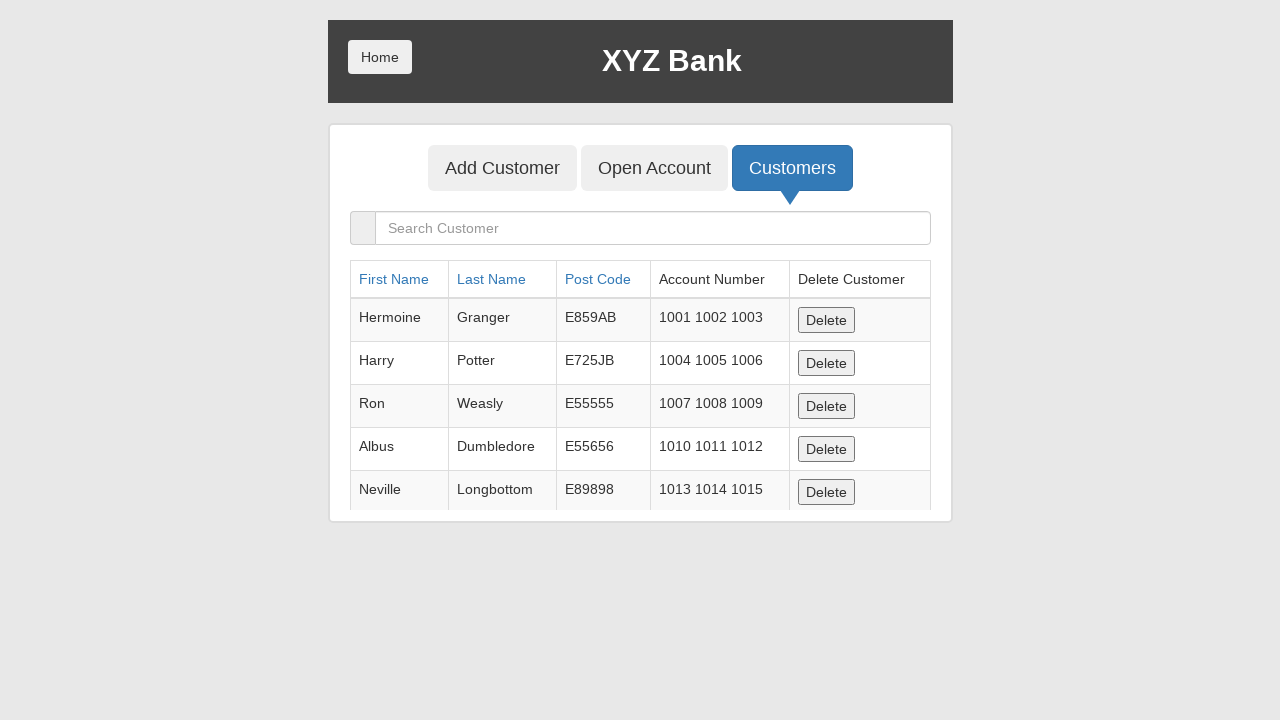

Located 'First Name' link element
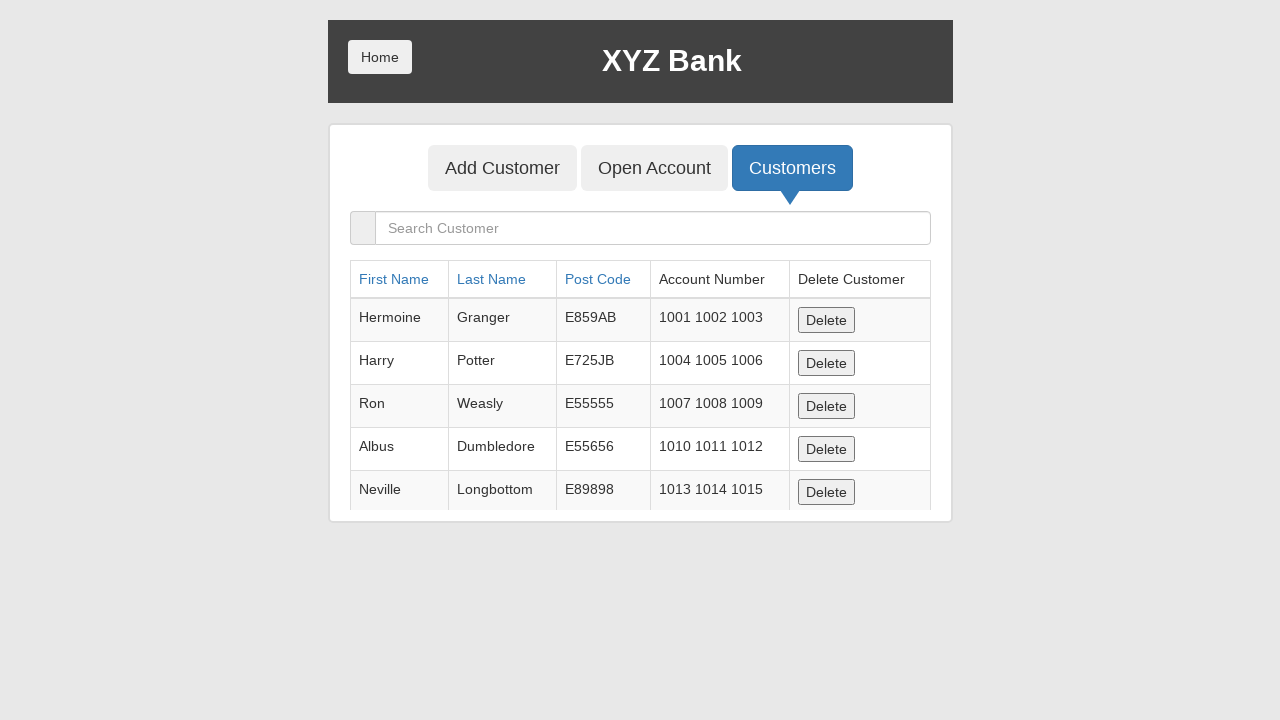

Performed right-click action on 'First Name' link at (394, 279) on internal:text="First Name"s
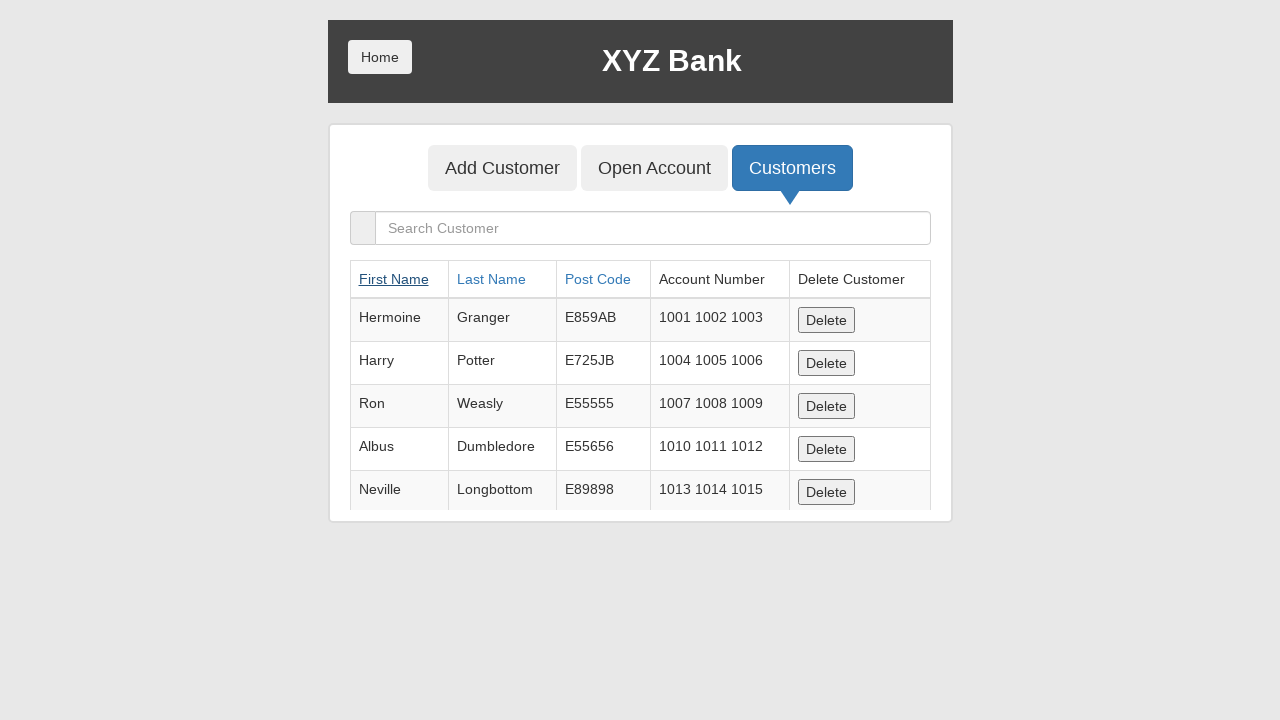

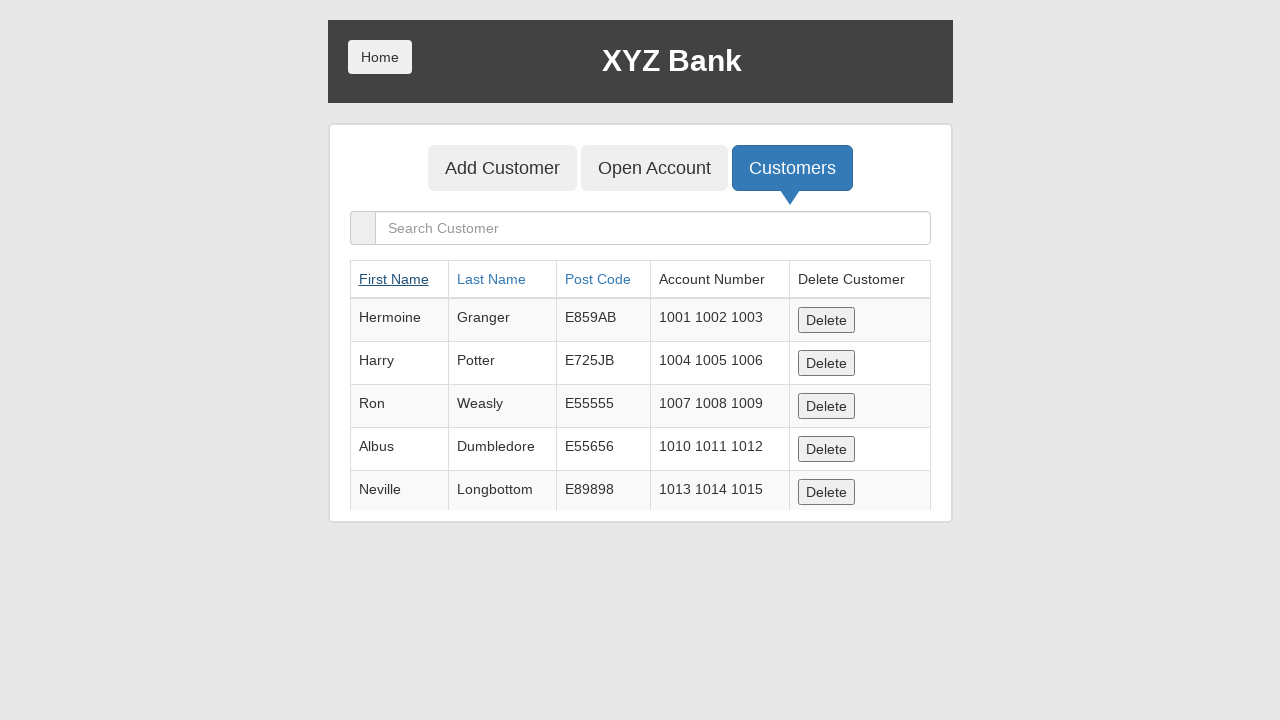